Tests alert handling functionality by triggering an alert dialog and accepting it

Starting URL: http://demo.automationtesting.in/Alerts.html

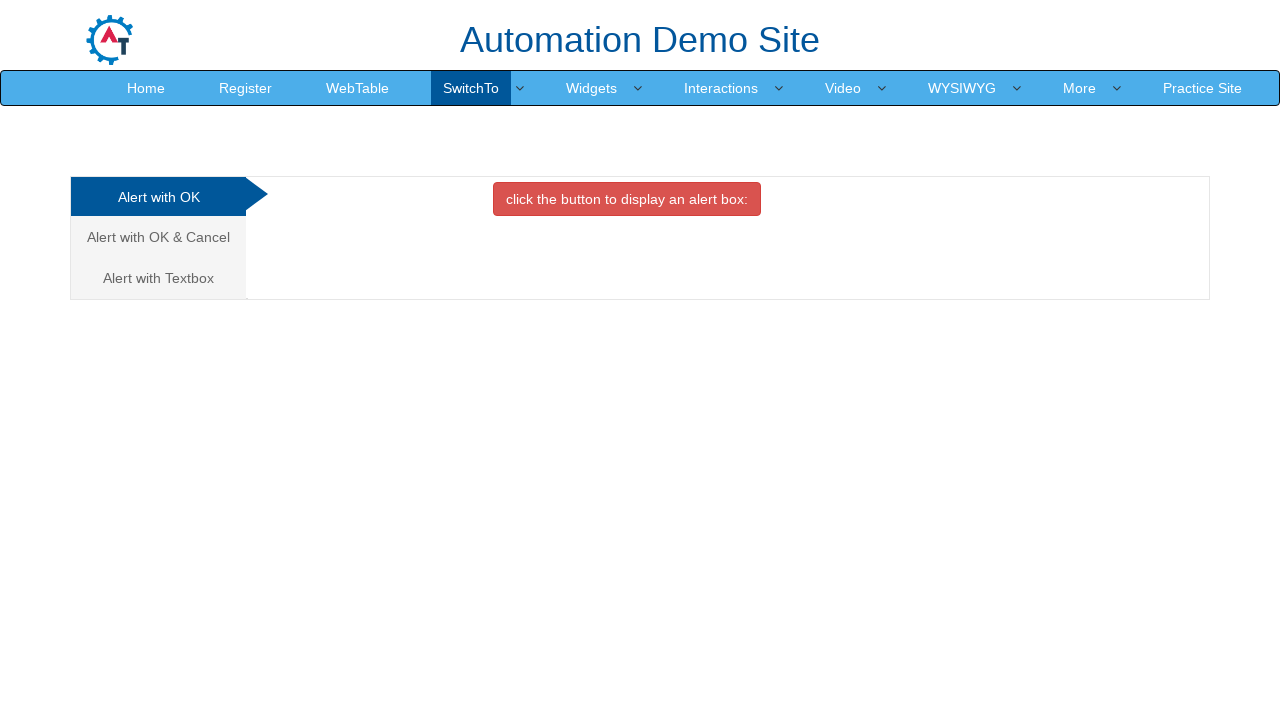

Navigated to alerts demo page
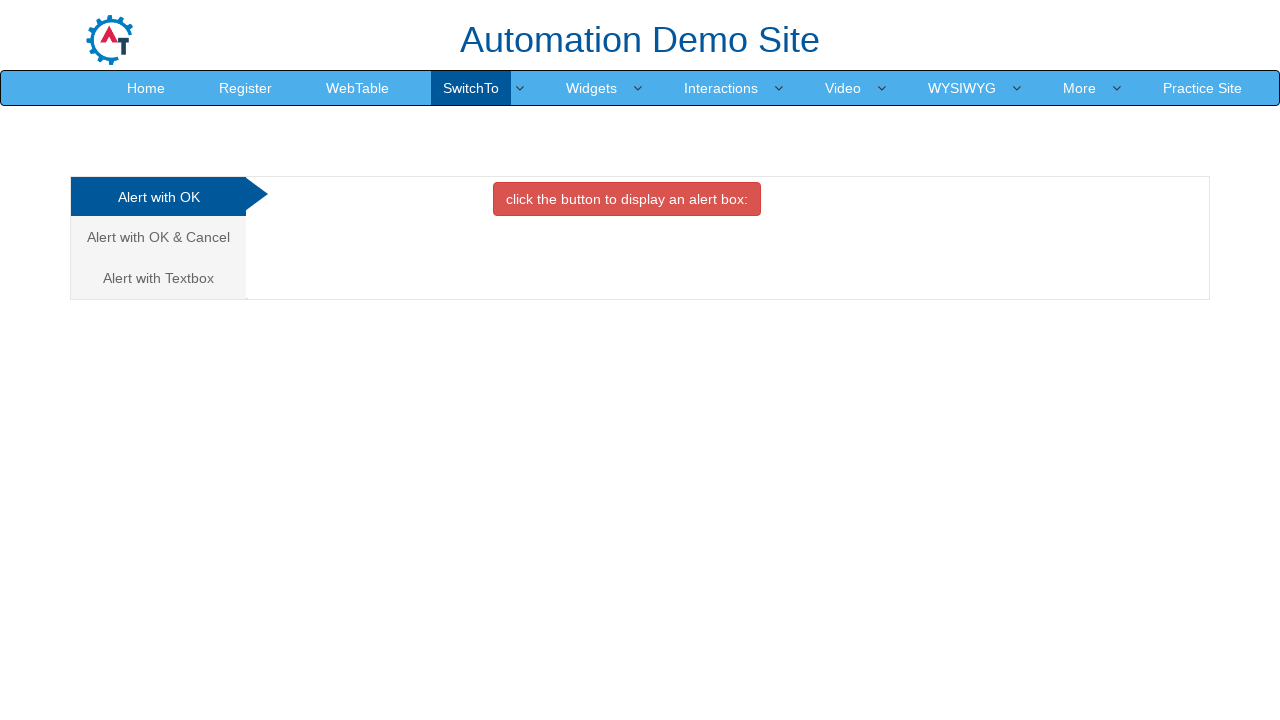

Clicked OKTab button to trigger alert dialog at (627, 199) on #OKTab
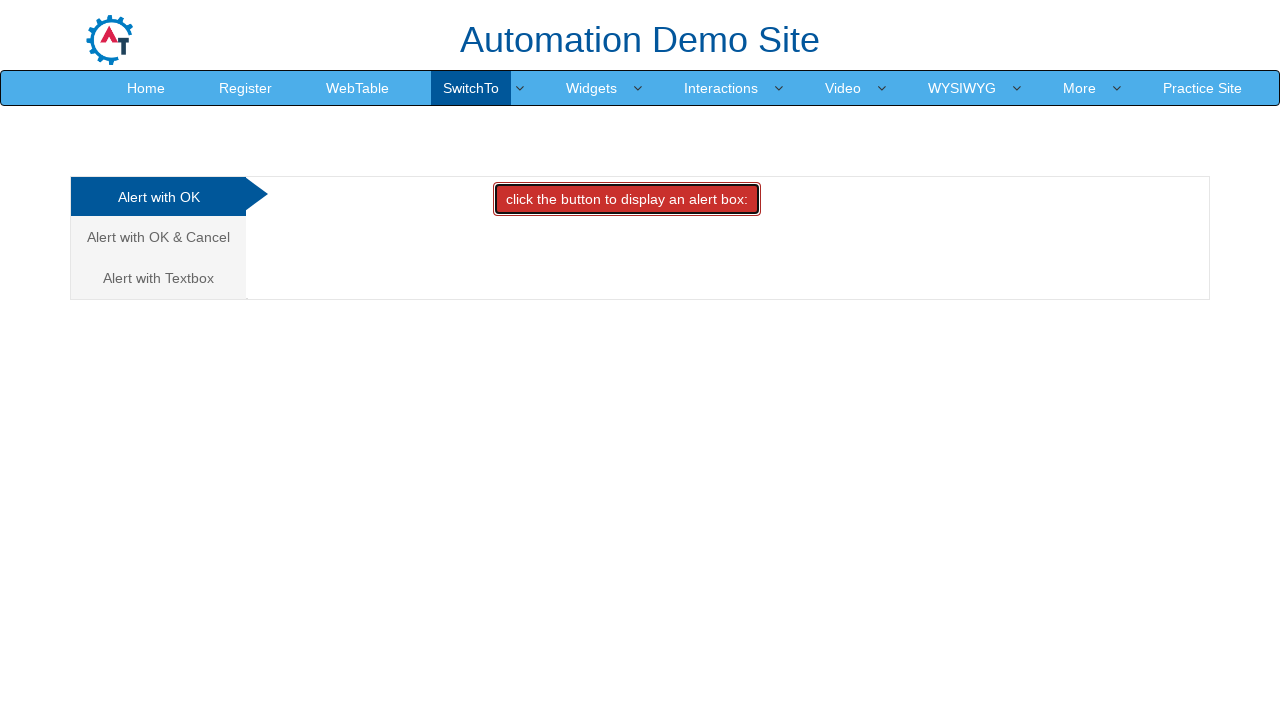

Set up dialog handler to accept alerts
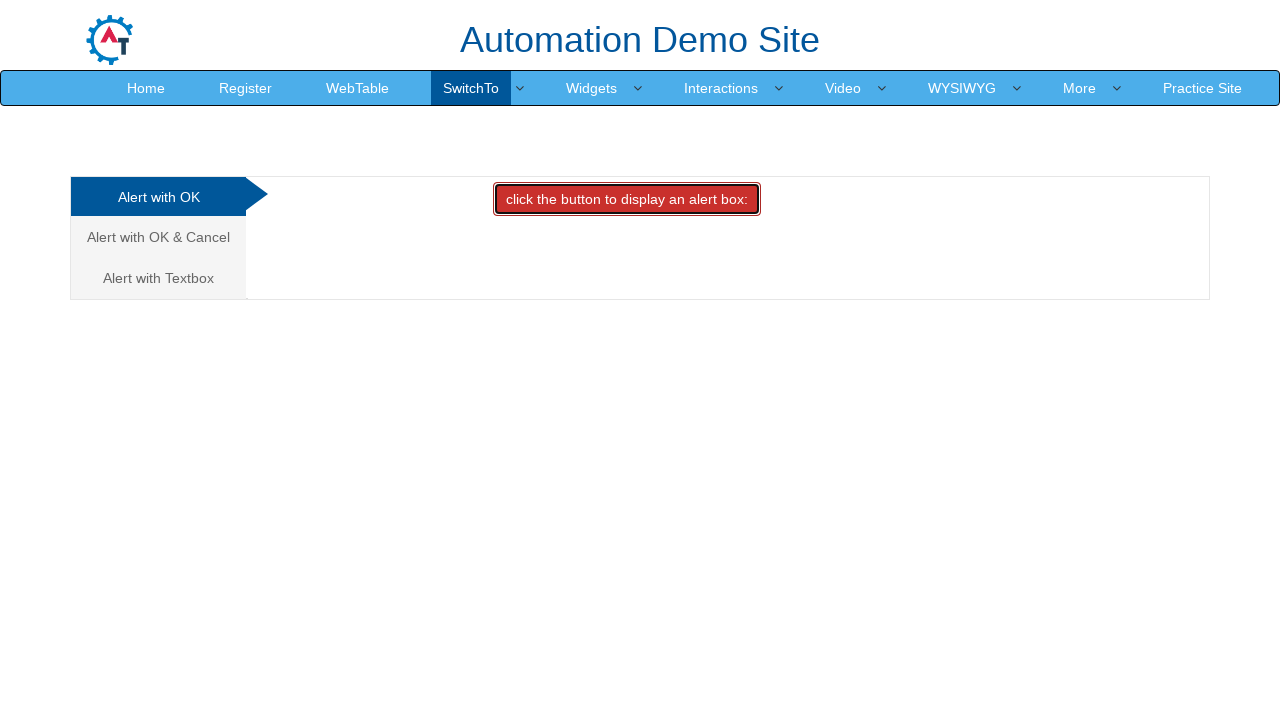

Waited for alert handling to complete
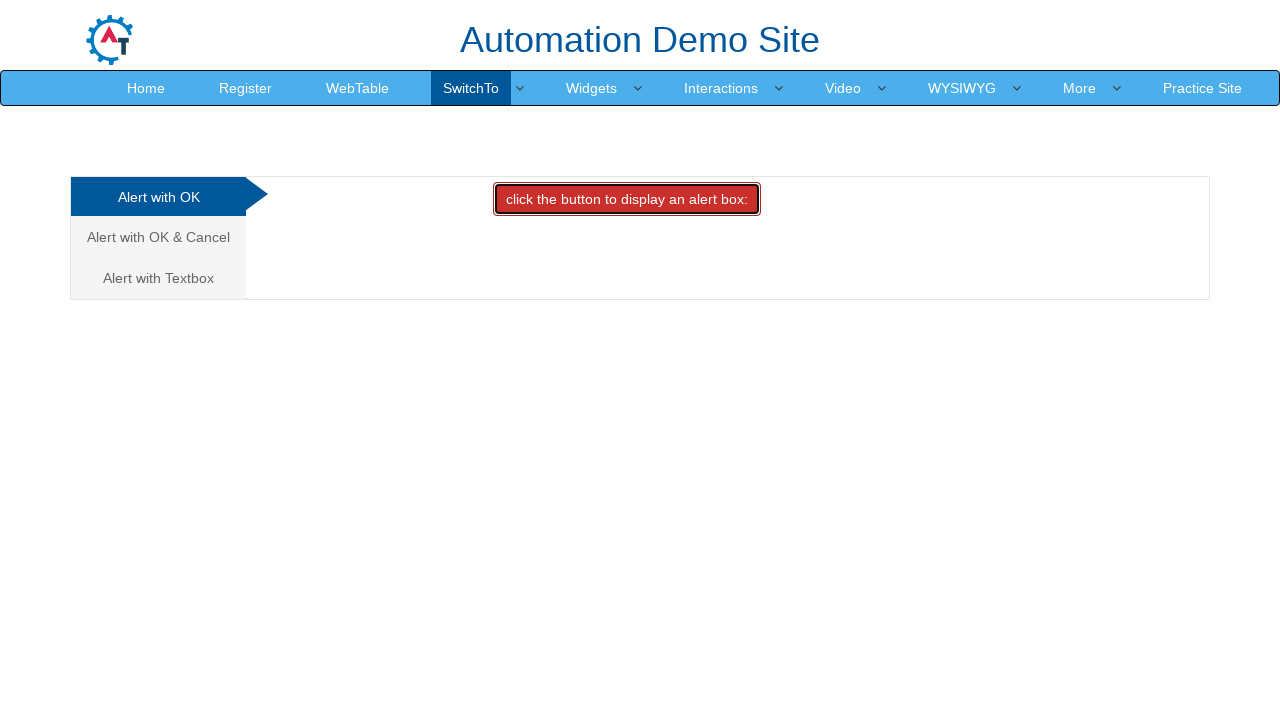

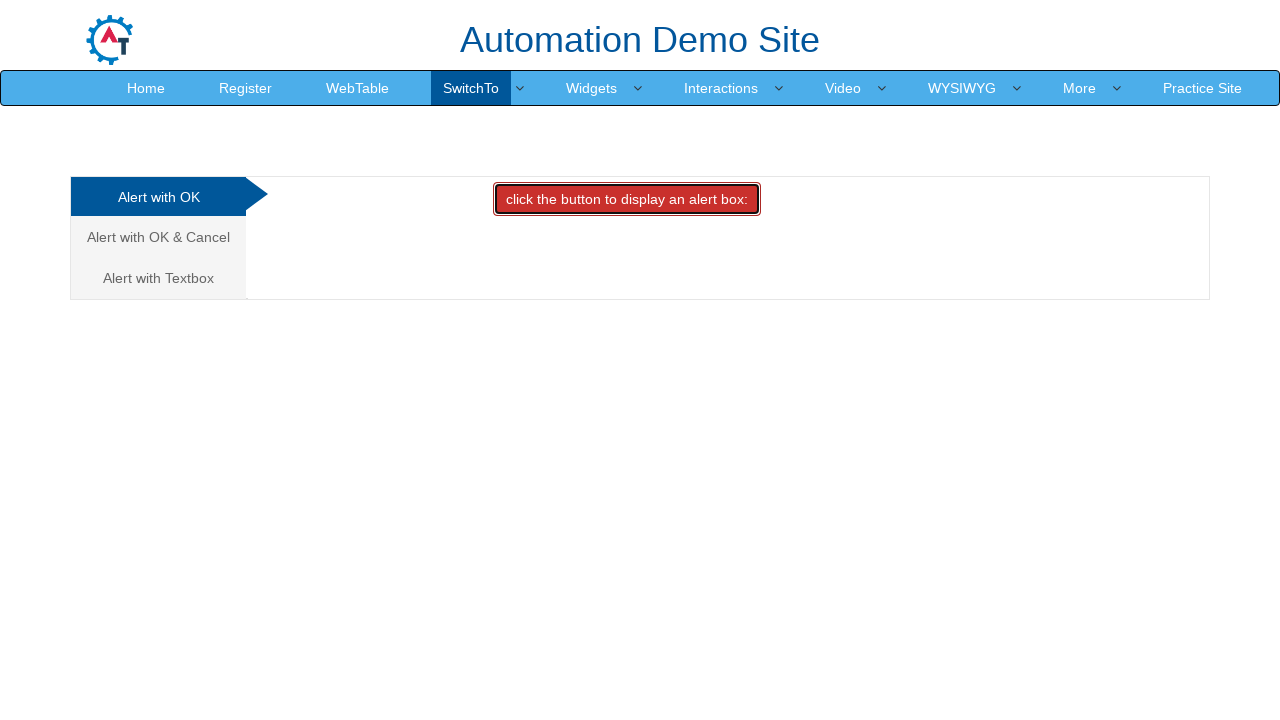